Automates playing the 2048 game by pressing arrow keys (up, down, right, left) in sequence to move tiles on the game board.

Starting URL: https://2048game.com

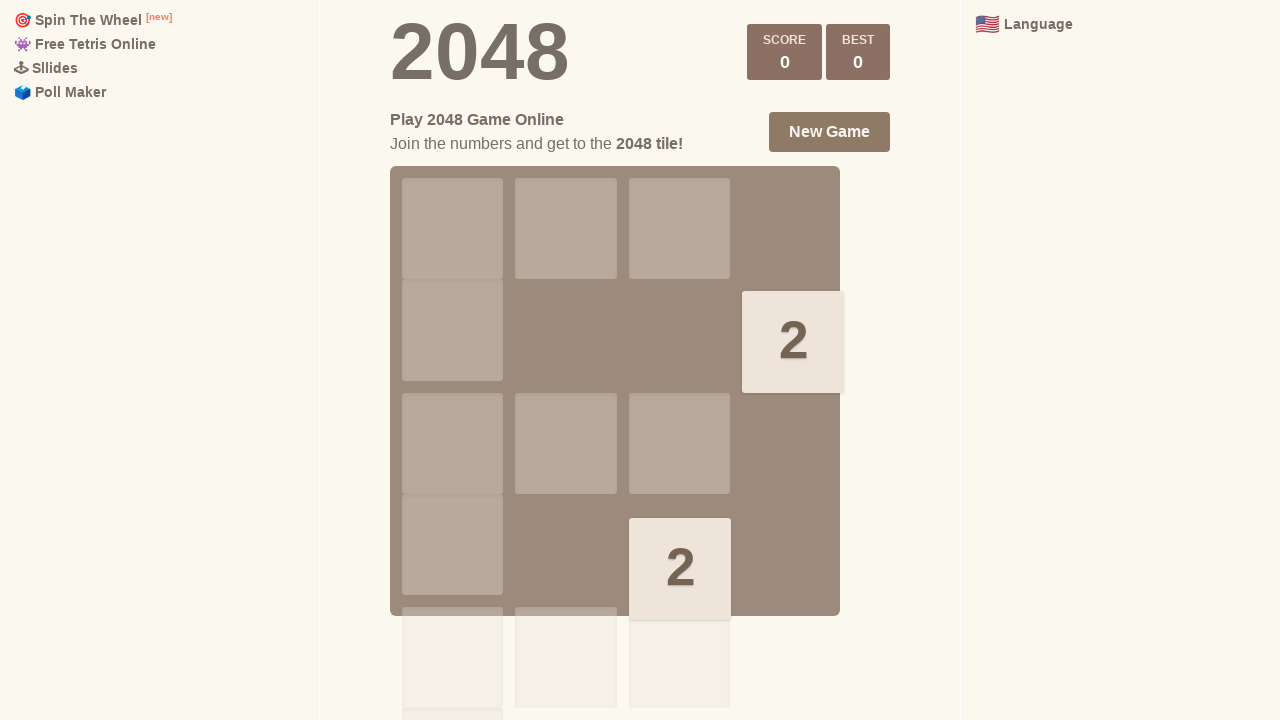

Game container loaded
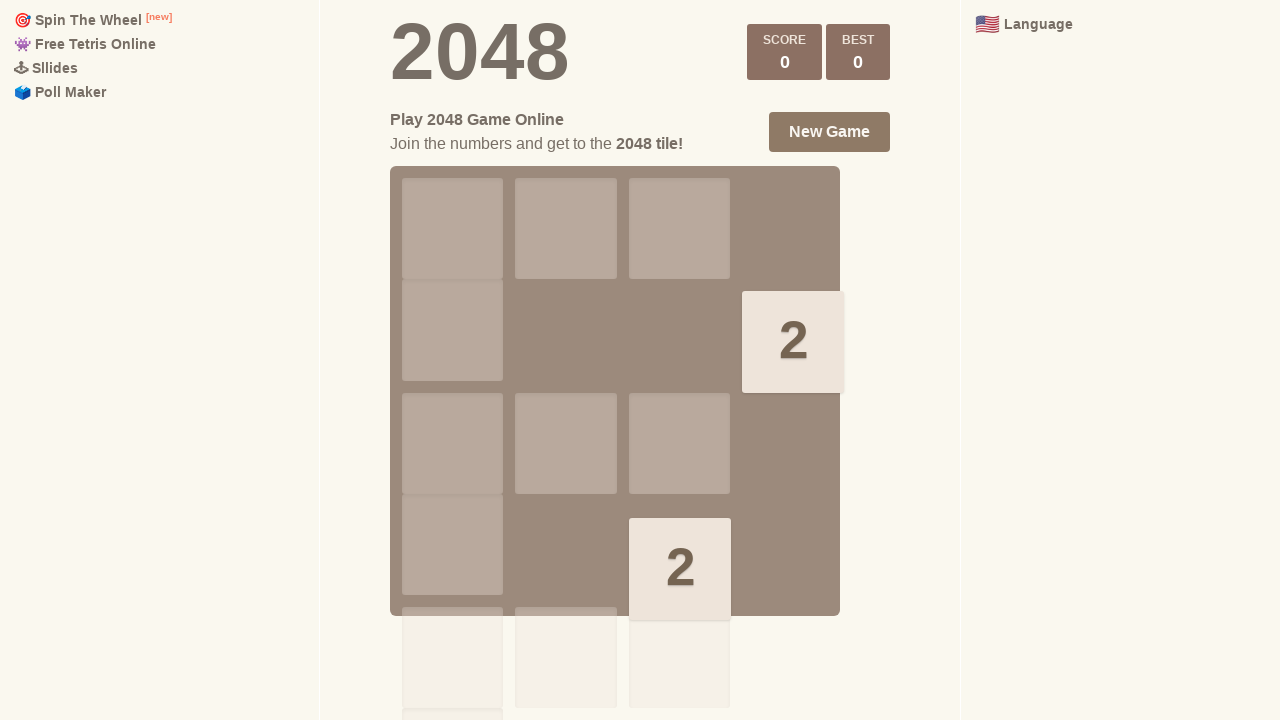

Pressed Up arrow key to move tiles up
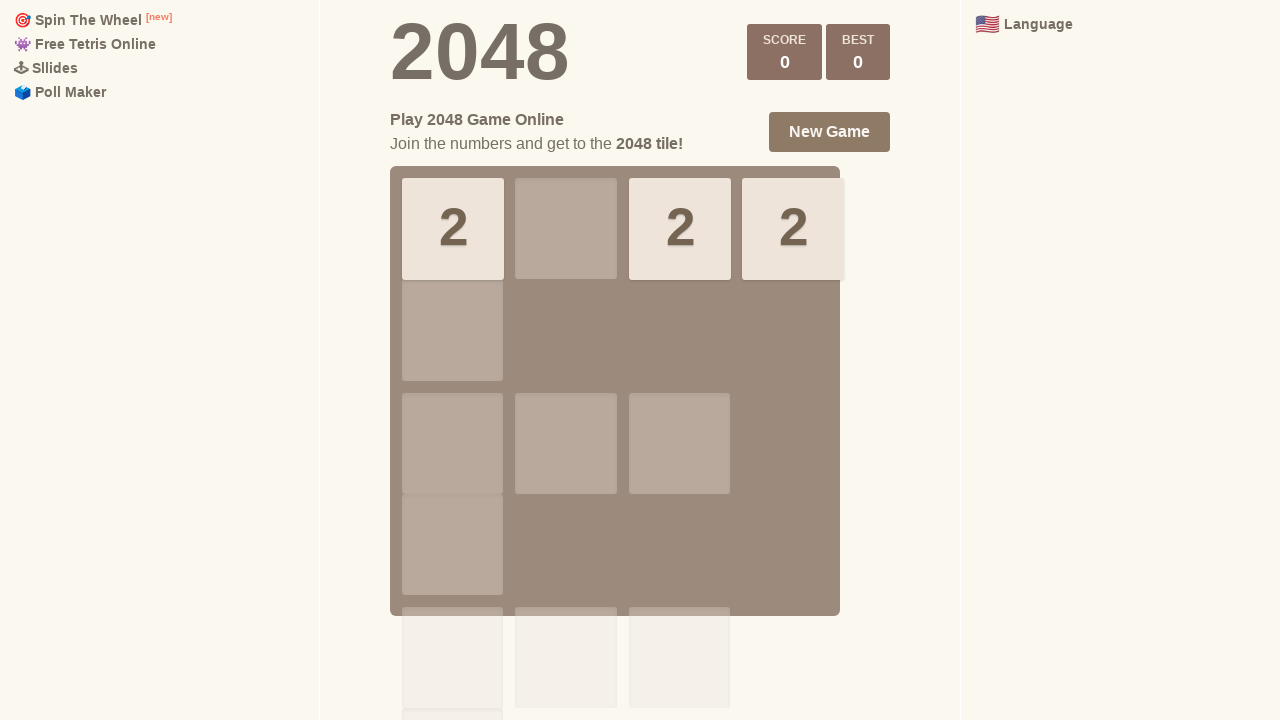

Waited 500ms for game to process Up move
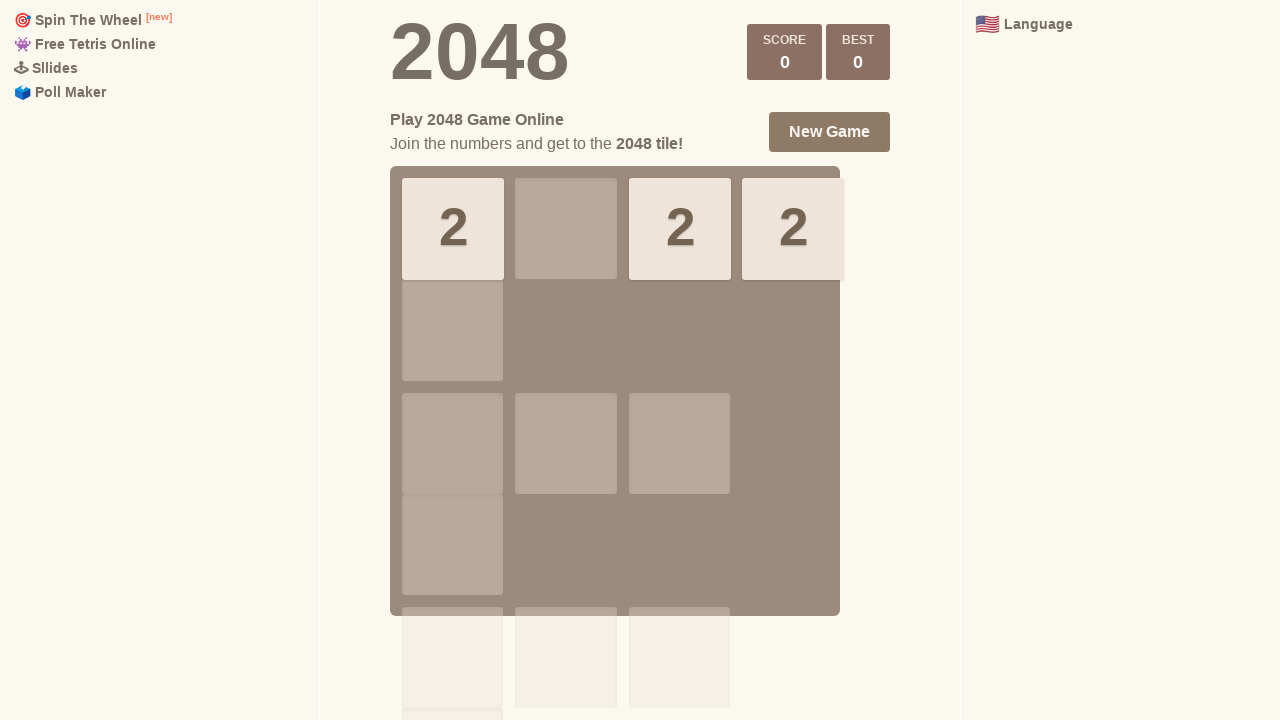

Pressed Down arrow key to move tiles down
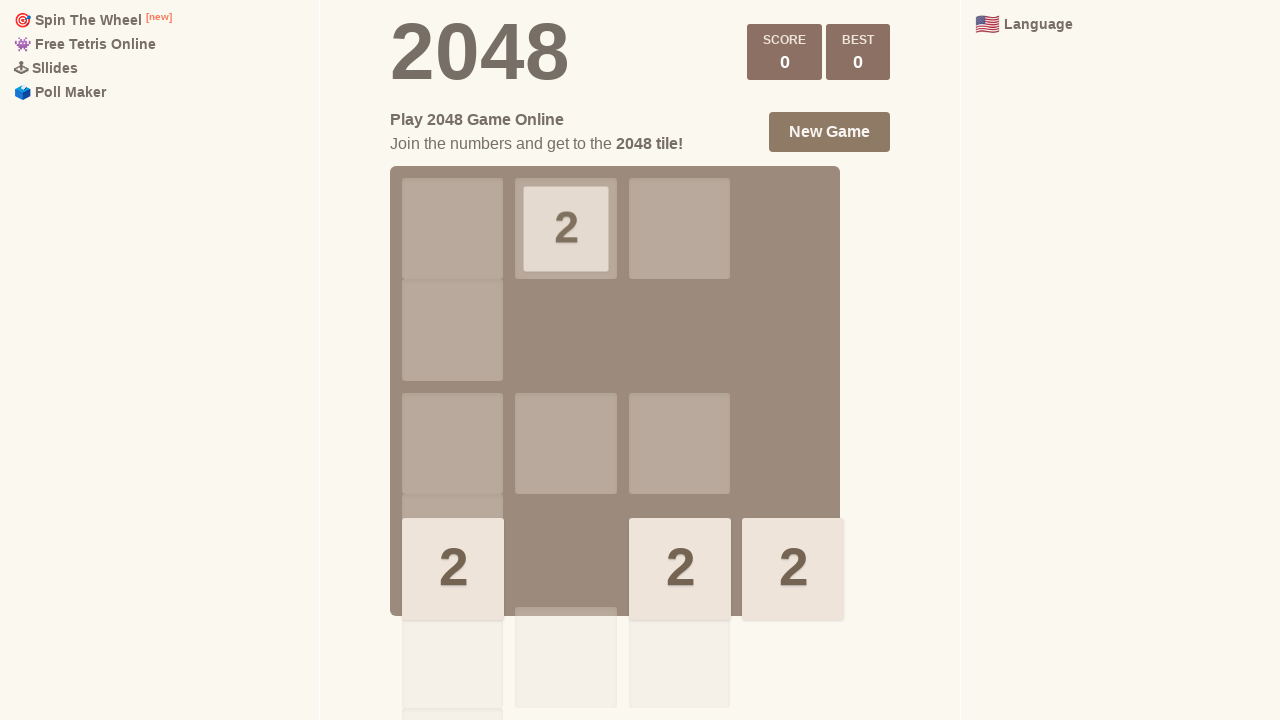

Waited 500ms for game to process Down move
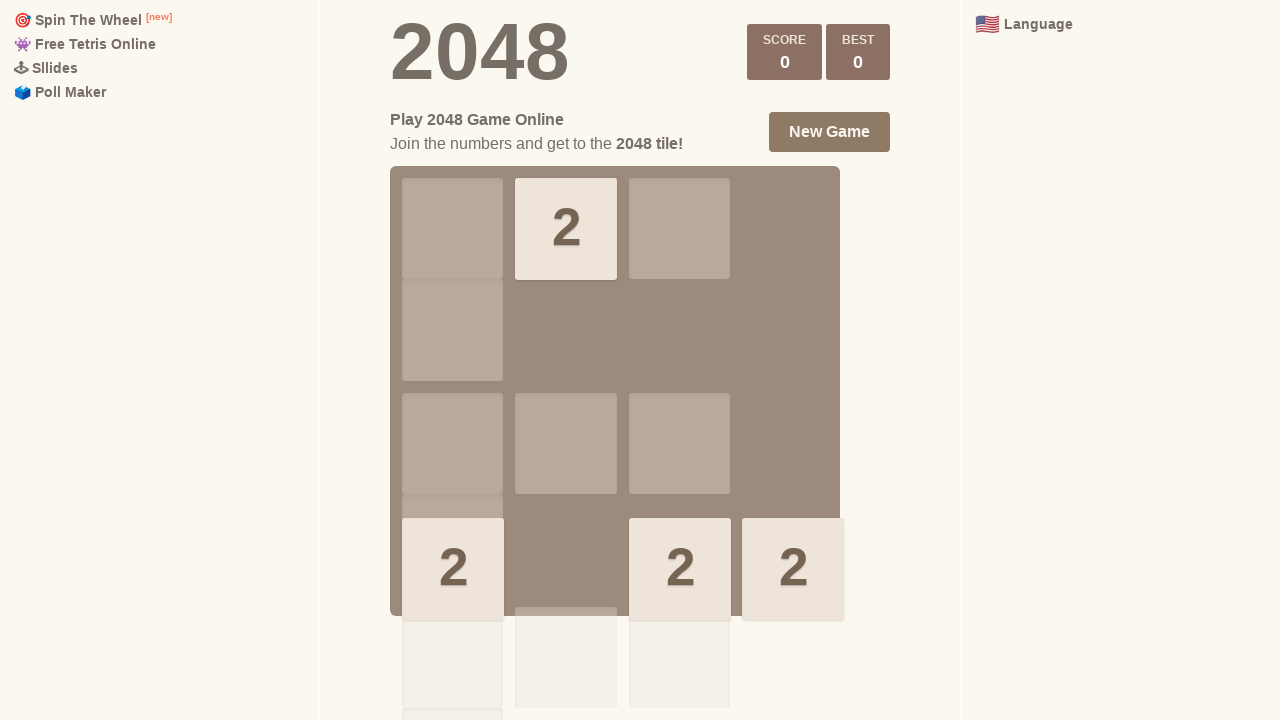

Pressed Right arrow key to move tiles right
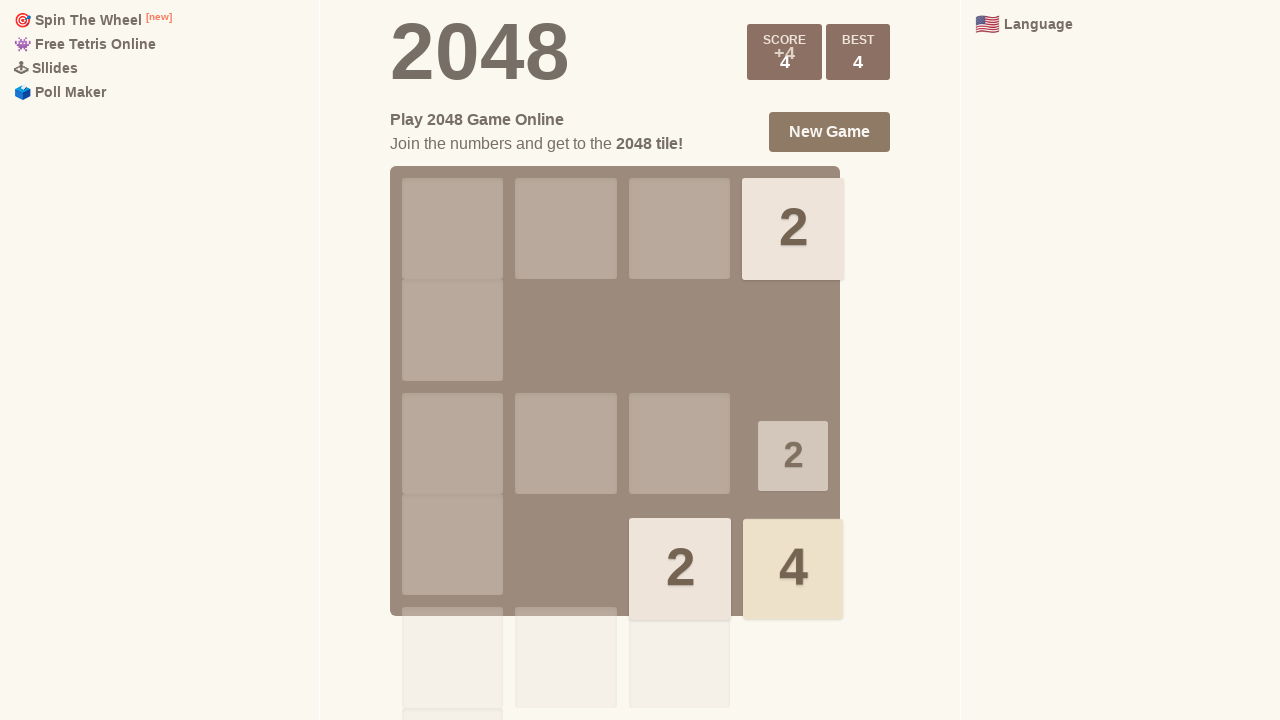

Waited 500ms for game to process Right move
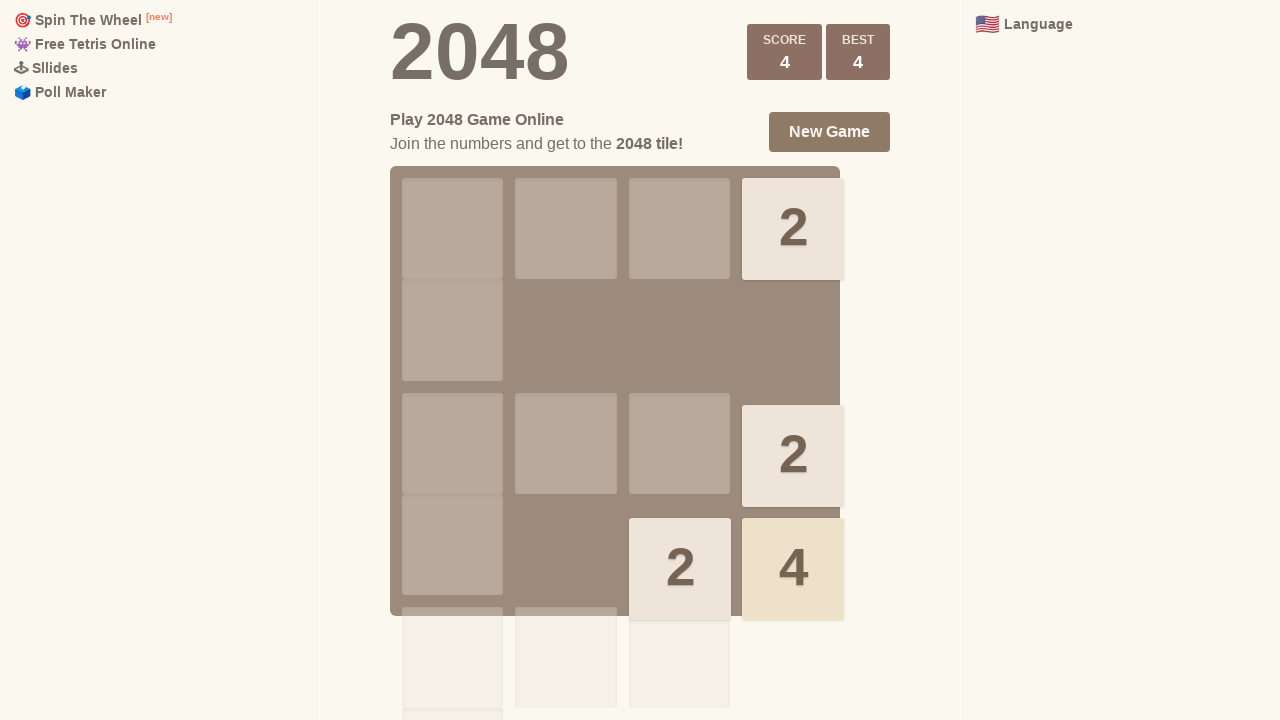

Pressed Left arrow key to move tiles left
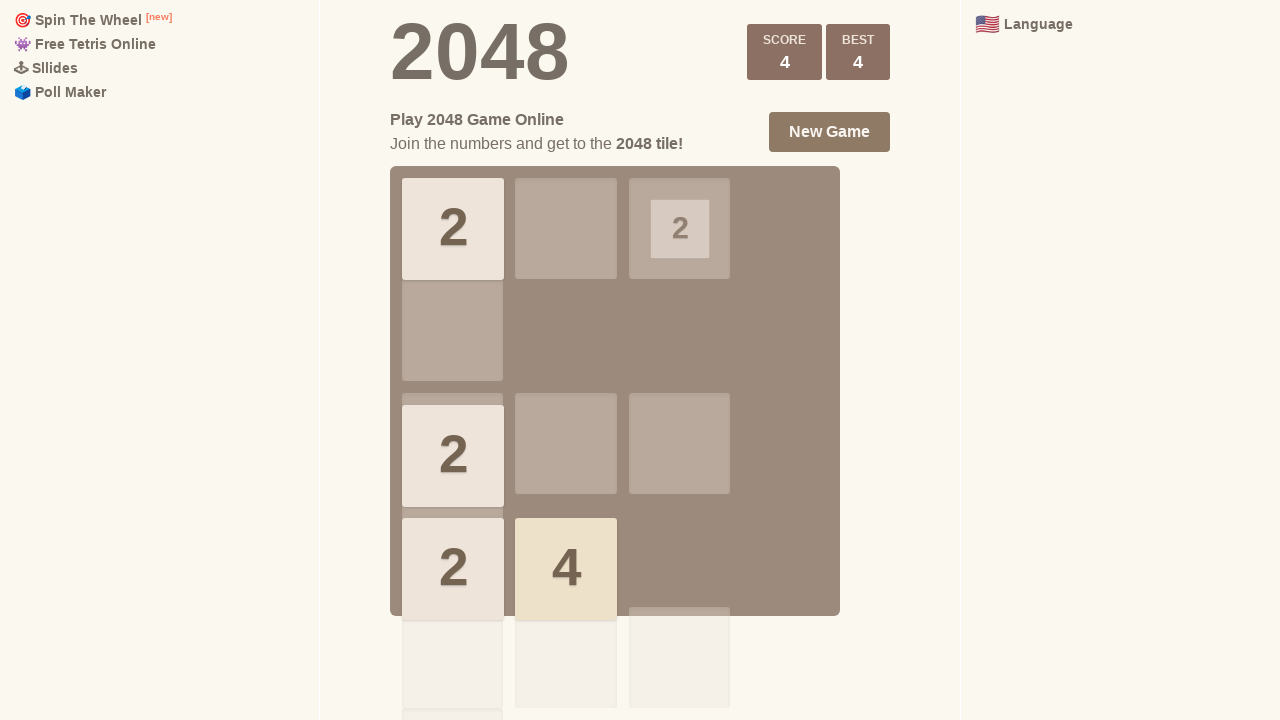

Waited 500ms for game to process Left move
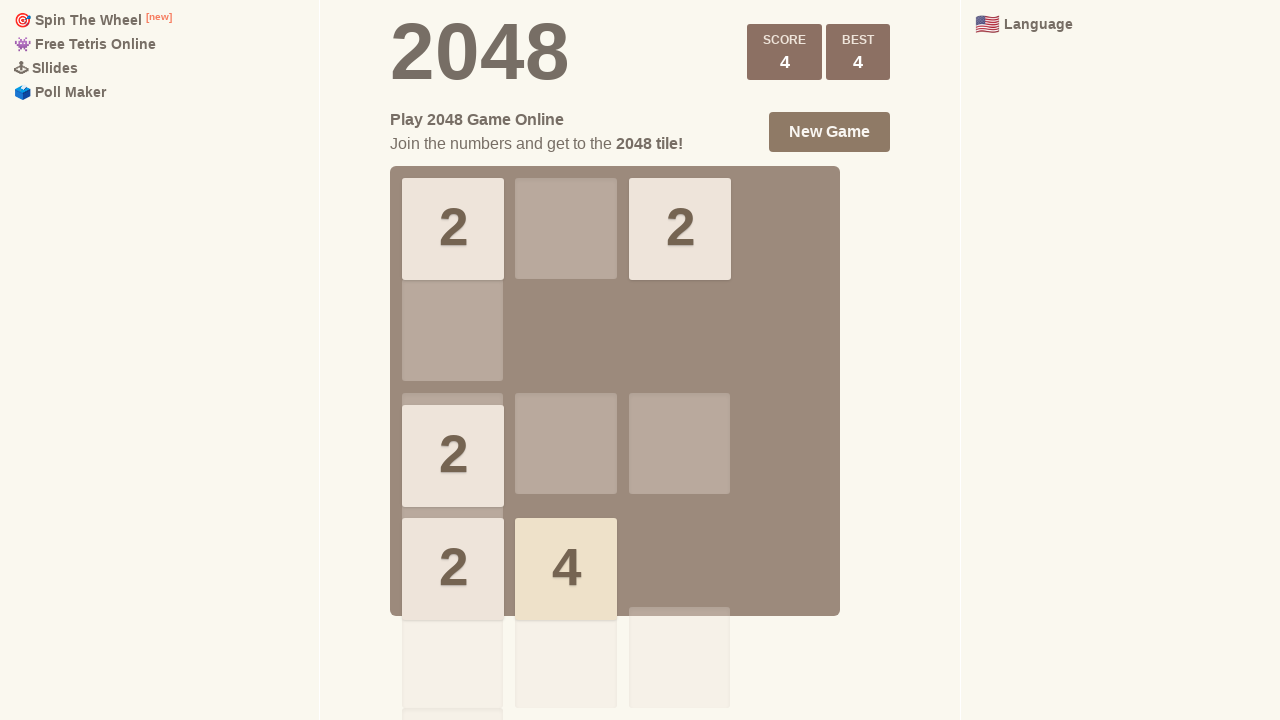

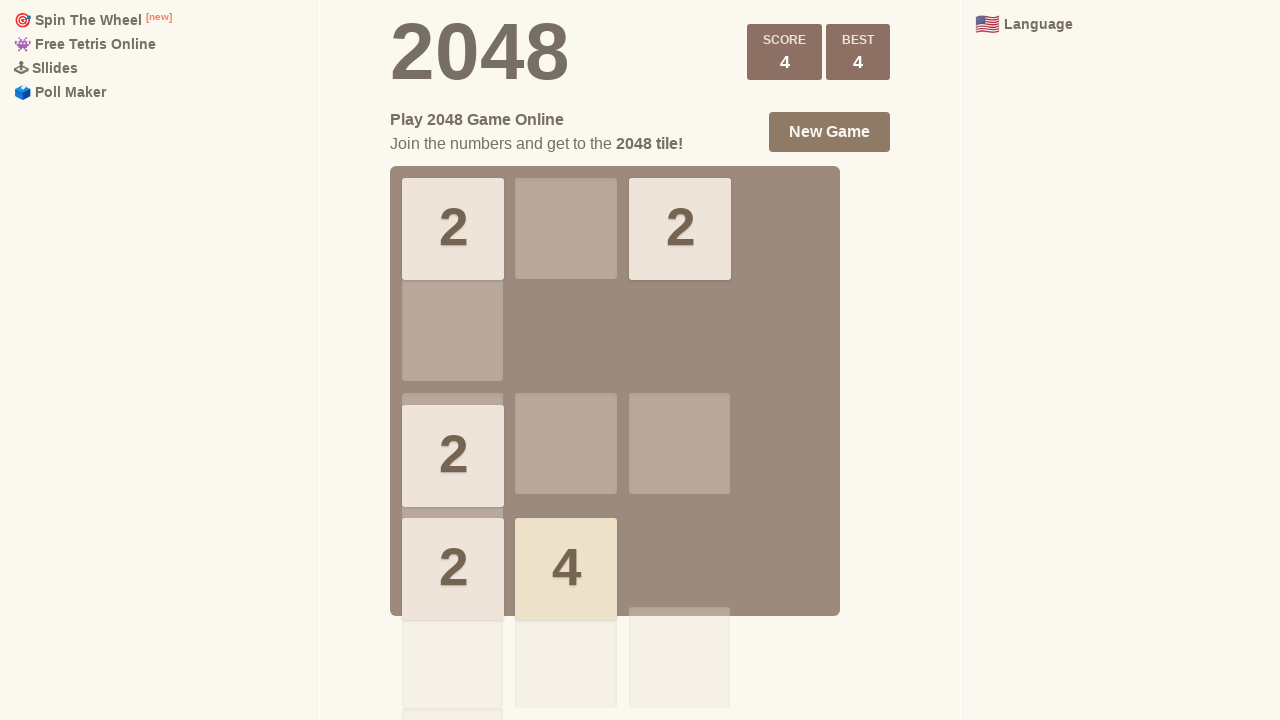